Tests double-click functionality to copy text from one field to another within an iframe

Starting URL: https://www.w3schools.com/tags/tryit.asp?filename=tryhtml5_ev_ondblclick3

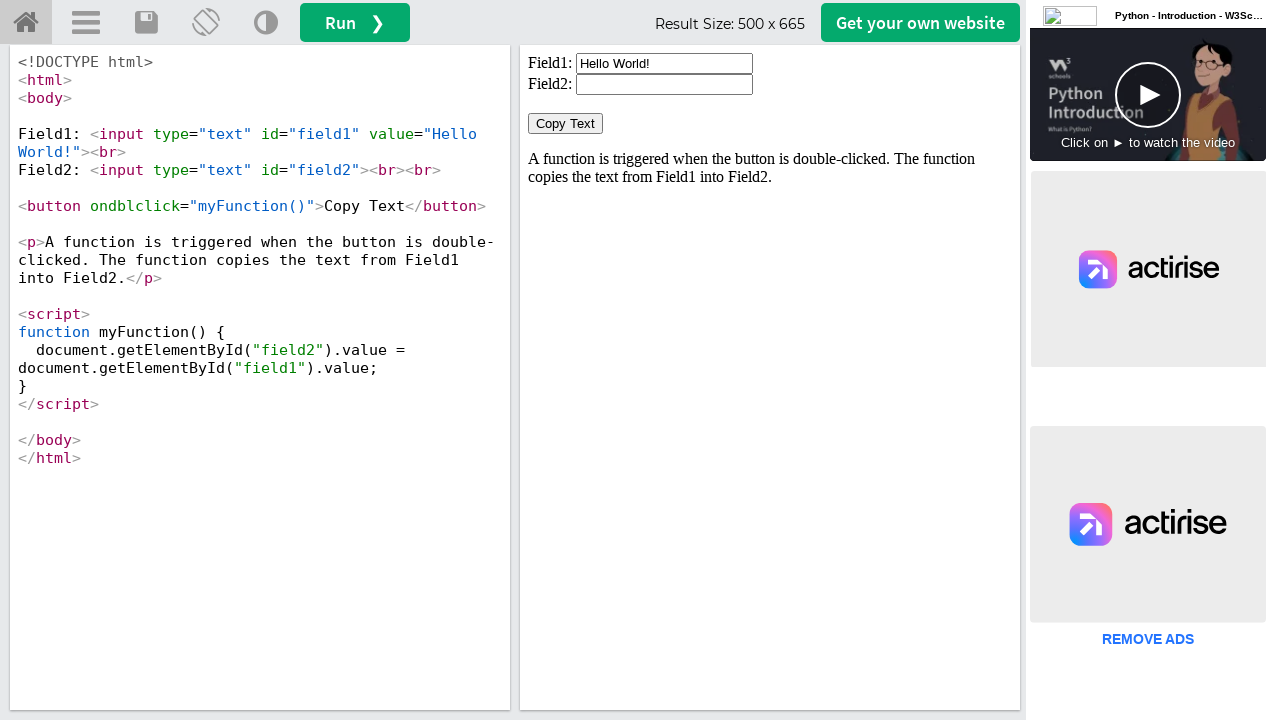

Located iframe with id 'iframeResult'
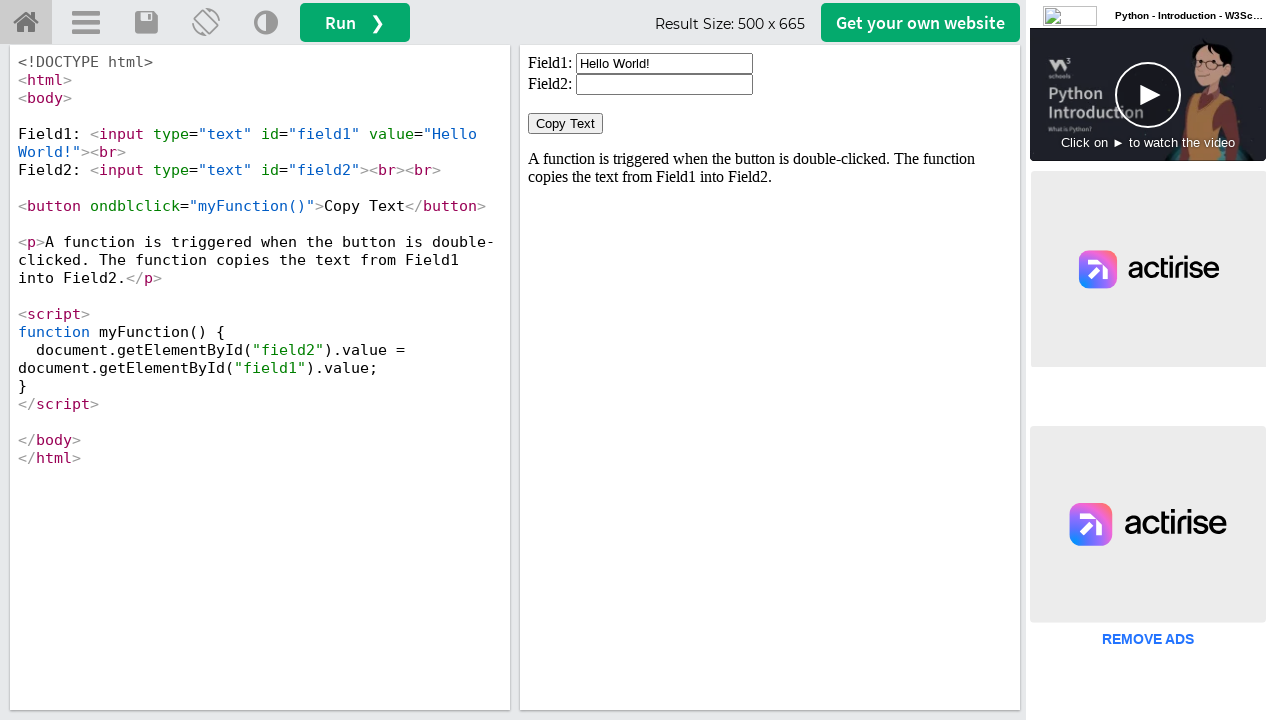

Located first input field with id 'field1'
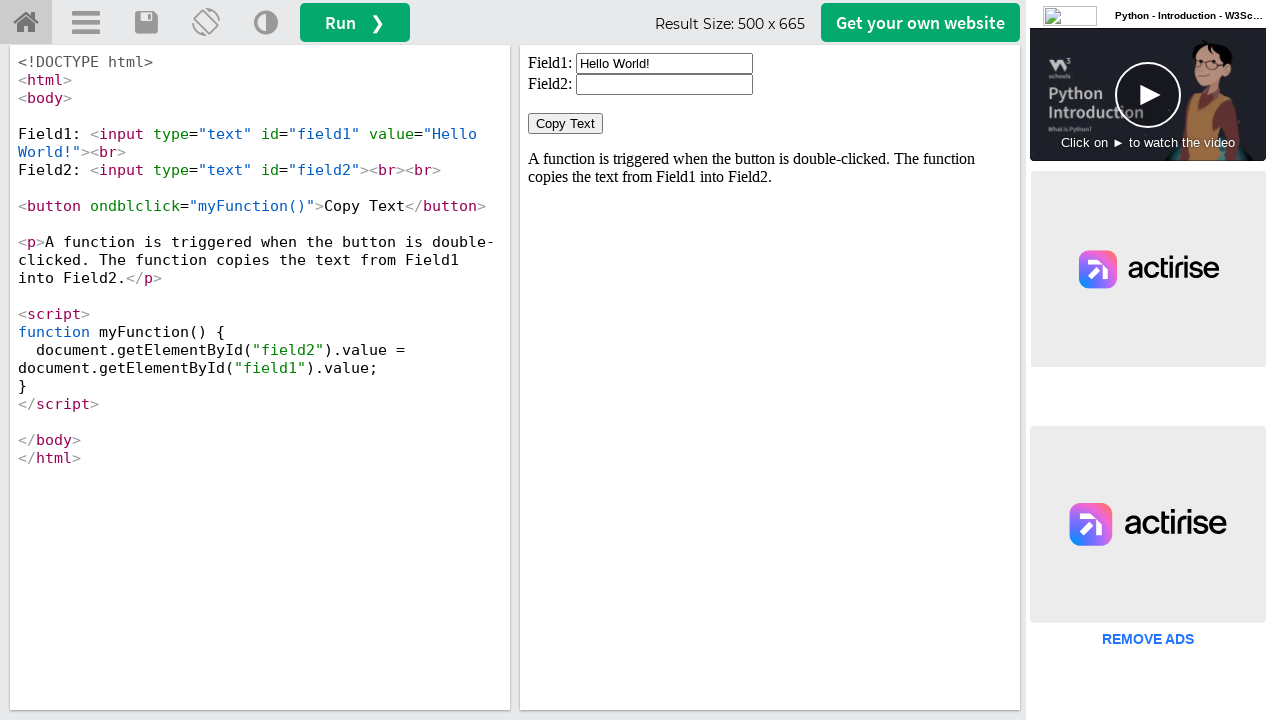

Cleared the first input field on #iframeResult >> nth=0 >> internal:control=enter-frame >> xpath=//input[@id='fie
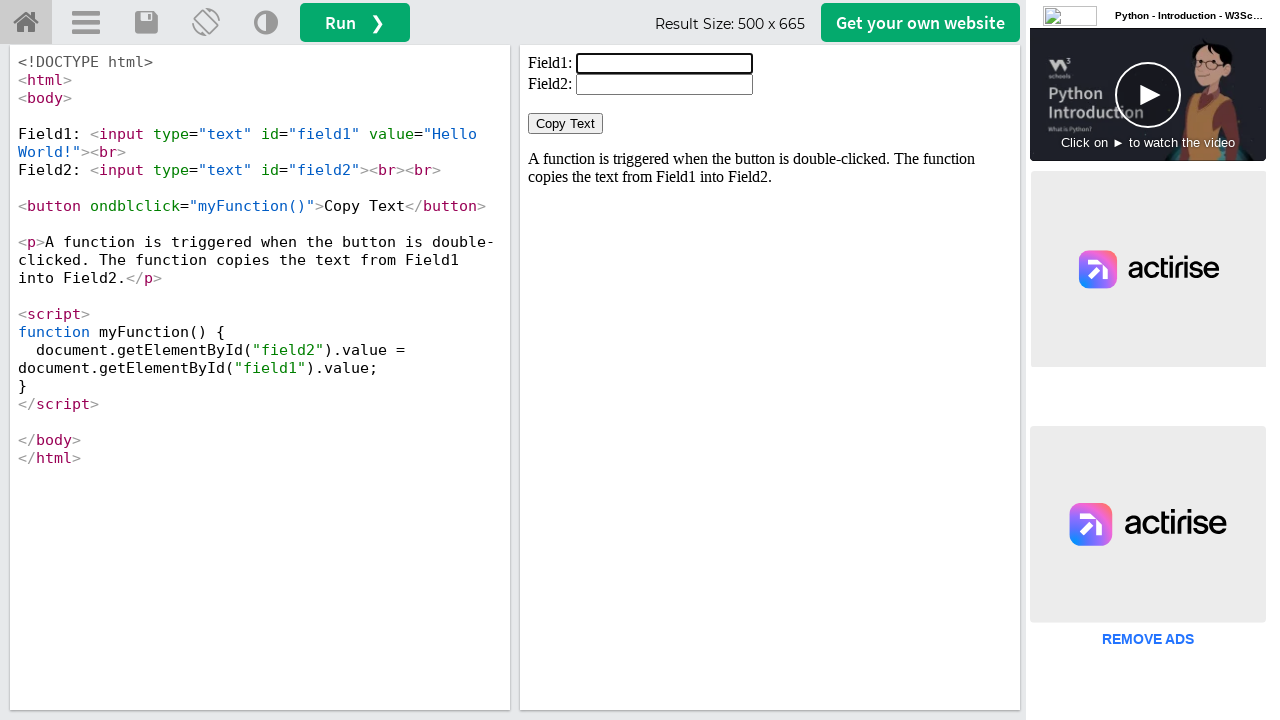

Filled first input field with 'Hi Shivam' on #iframeResult >> nth=0 >> internal:control=enter-frame >> xpath=//input[@id='fie
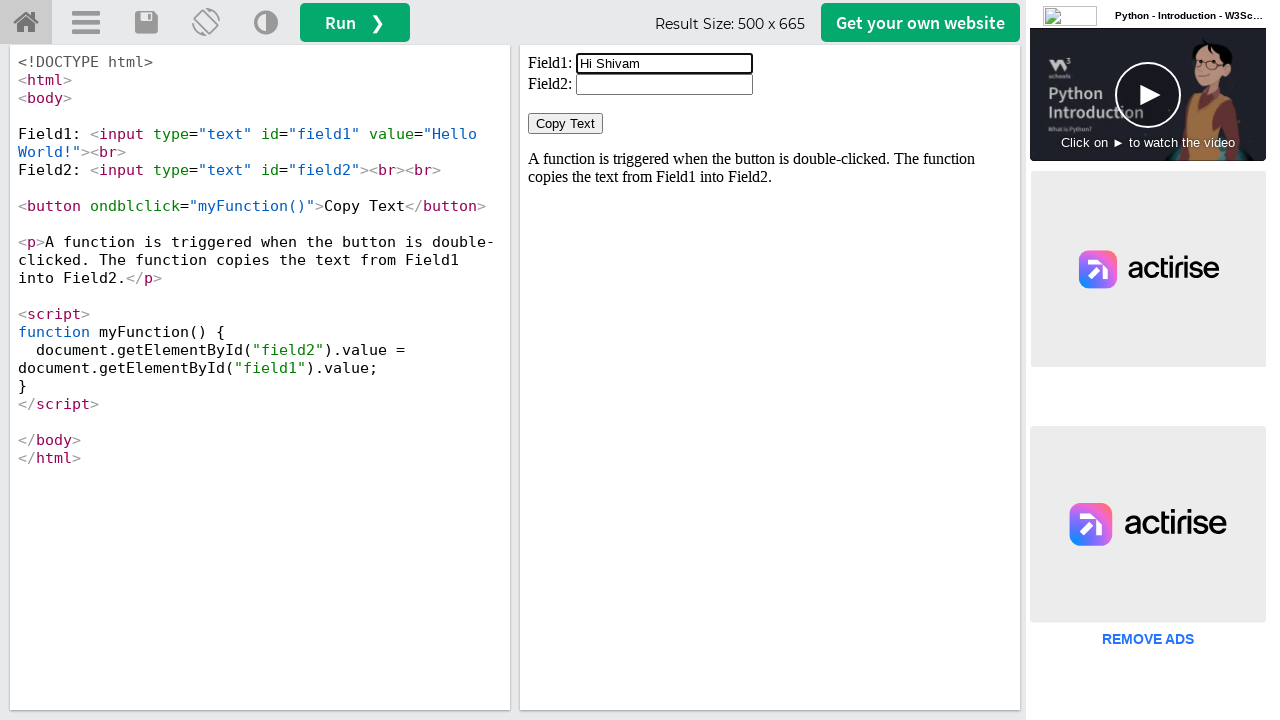

Located 'Copy Text' button
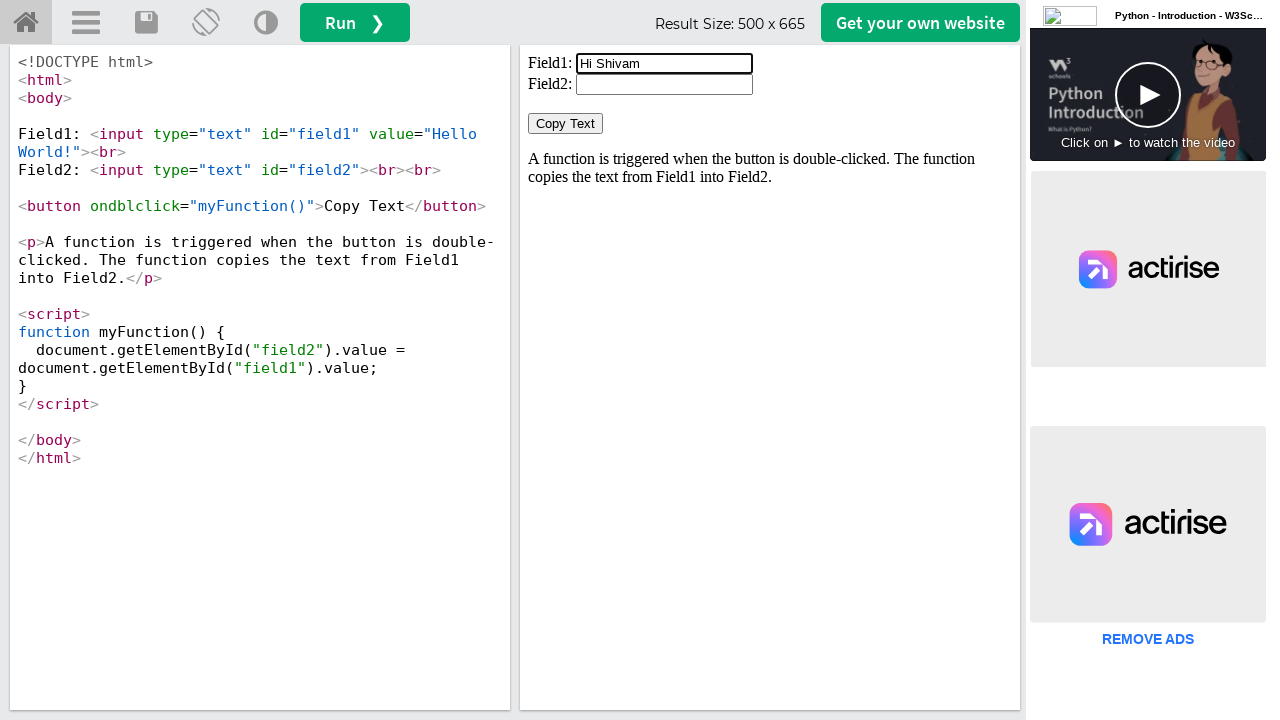

Double-clicked the 'Copy Text' button at (566, 124) on #iframeResult >> nth=0 >> internal:control=enter-frame >> xpath=//button[normali
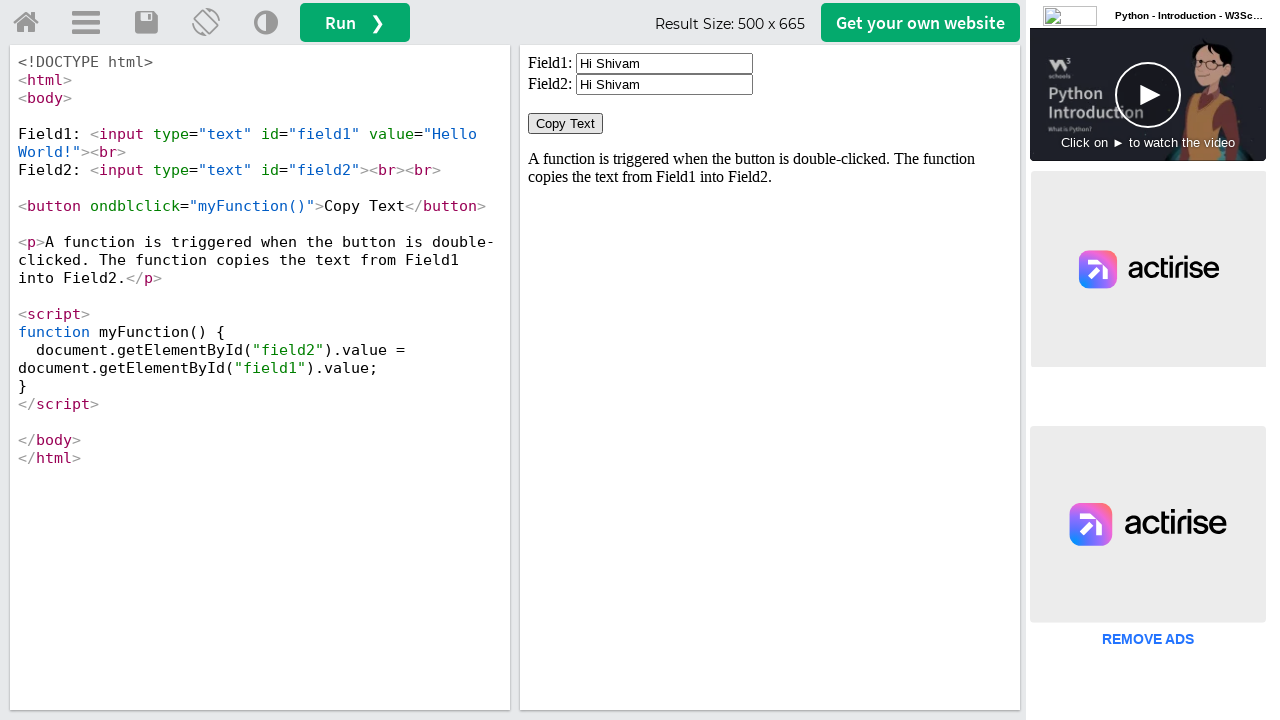

Located second input field with id 'field2'
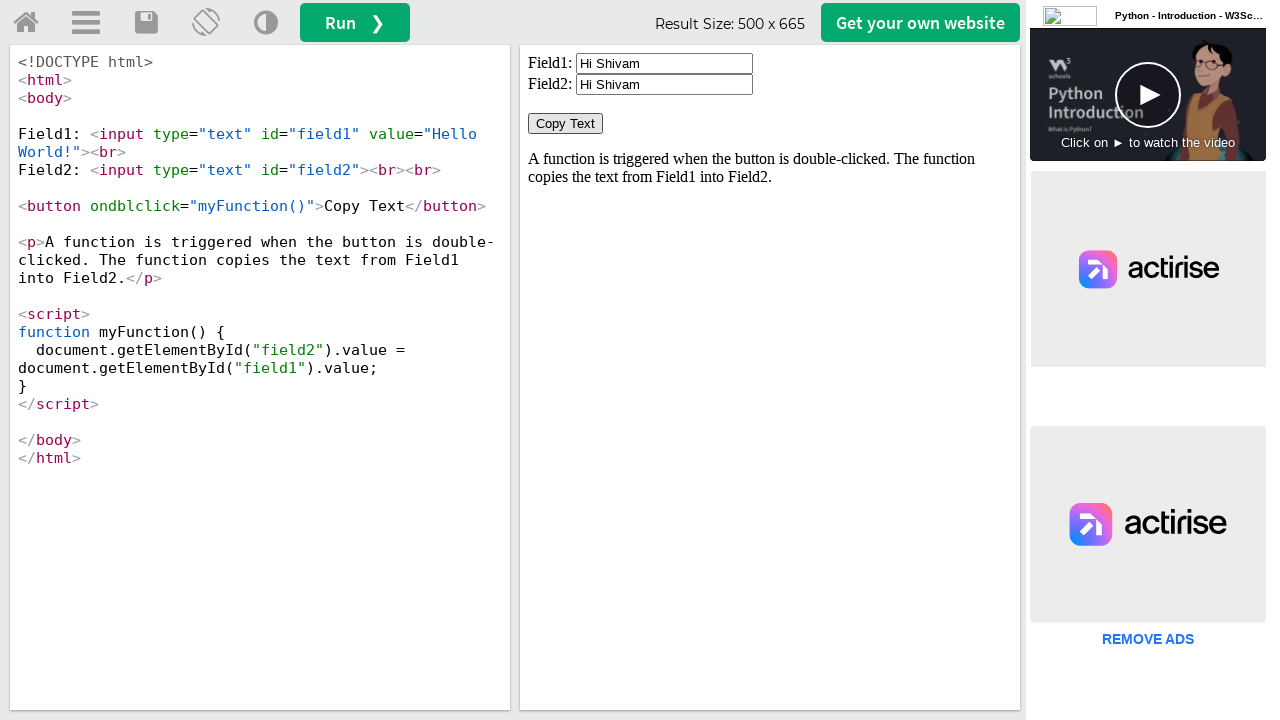

Second input field is ready, text successfully copied
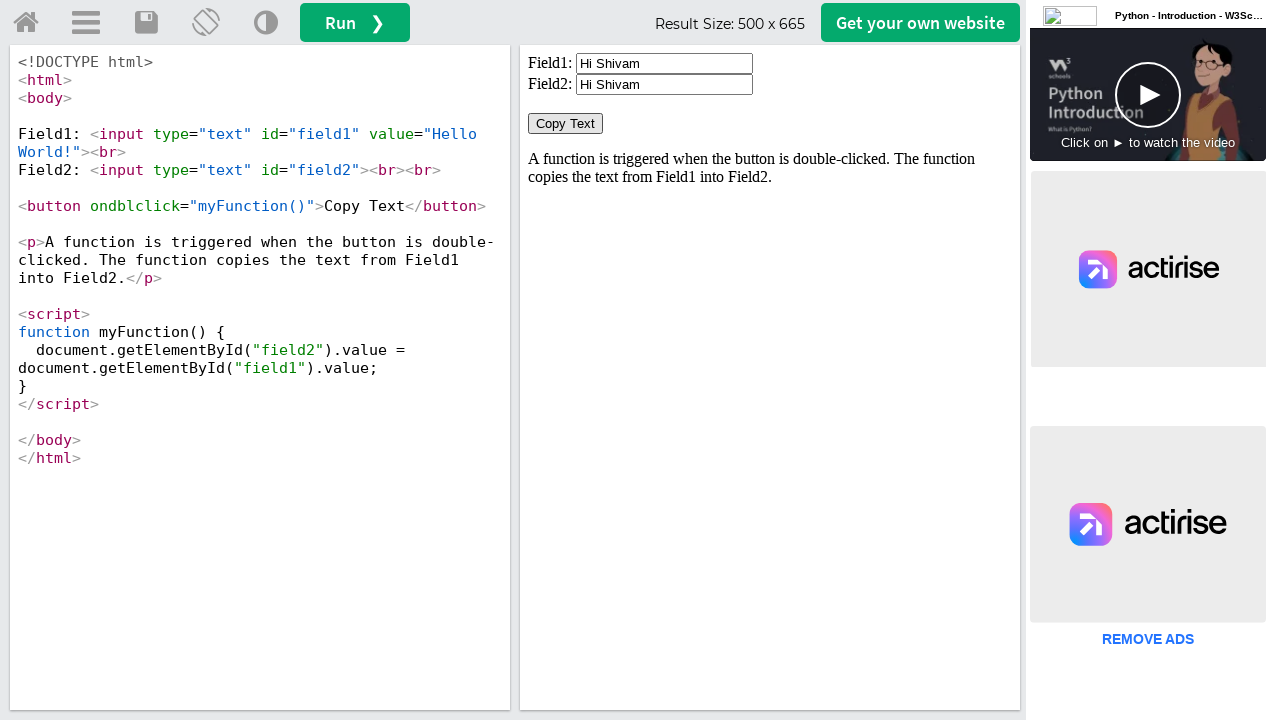

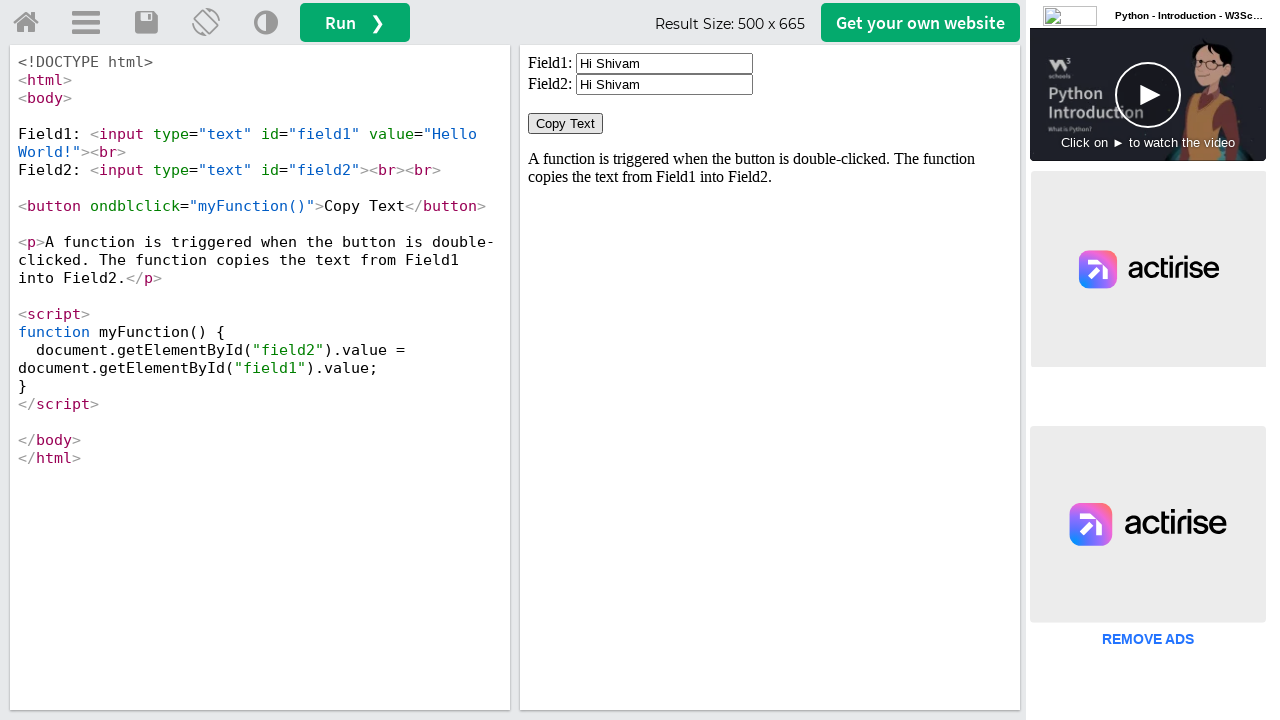